Tests simple JavaScript alert interaction by clicking alert button and accepting the alert

Starting URL: https://the-internet.herokuapp.com/javascript_alerts

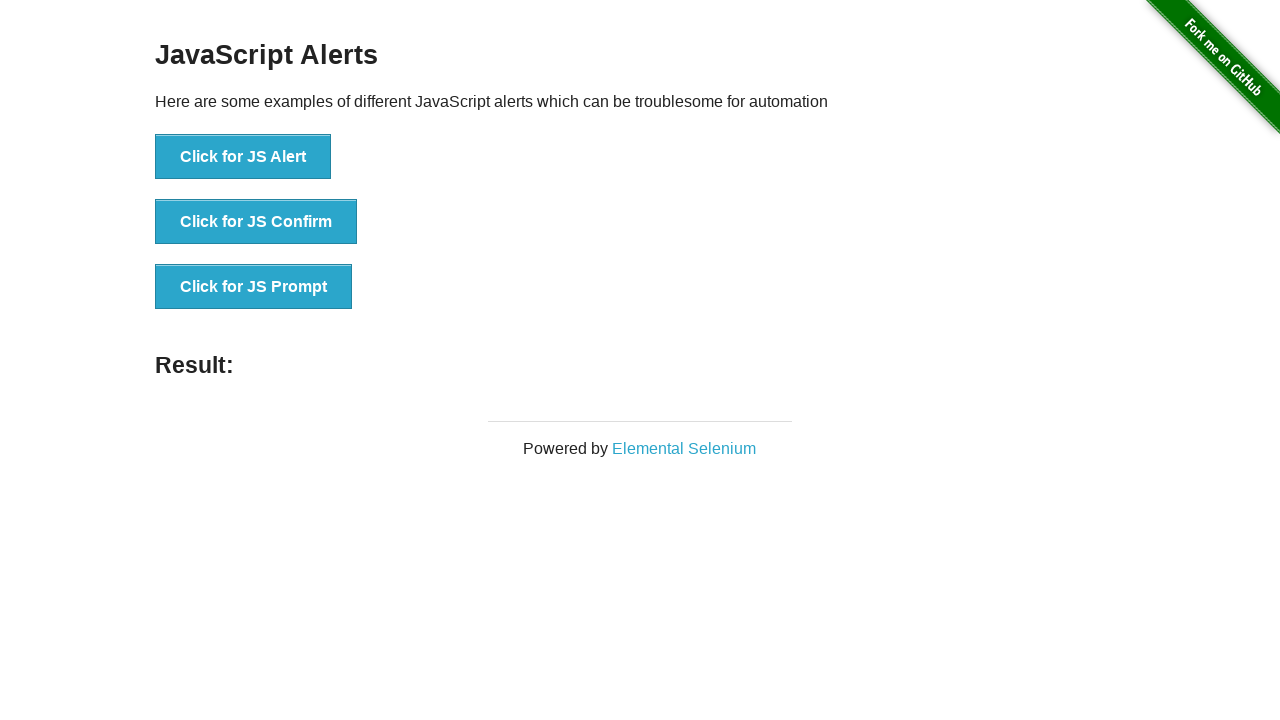

Clicked the first alert button at (243, 157) on xpath=//ul/li[1]/button
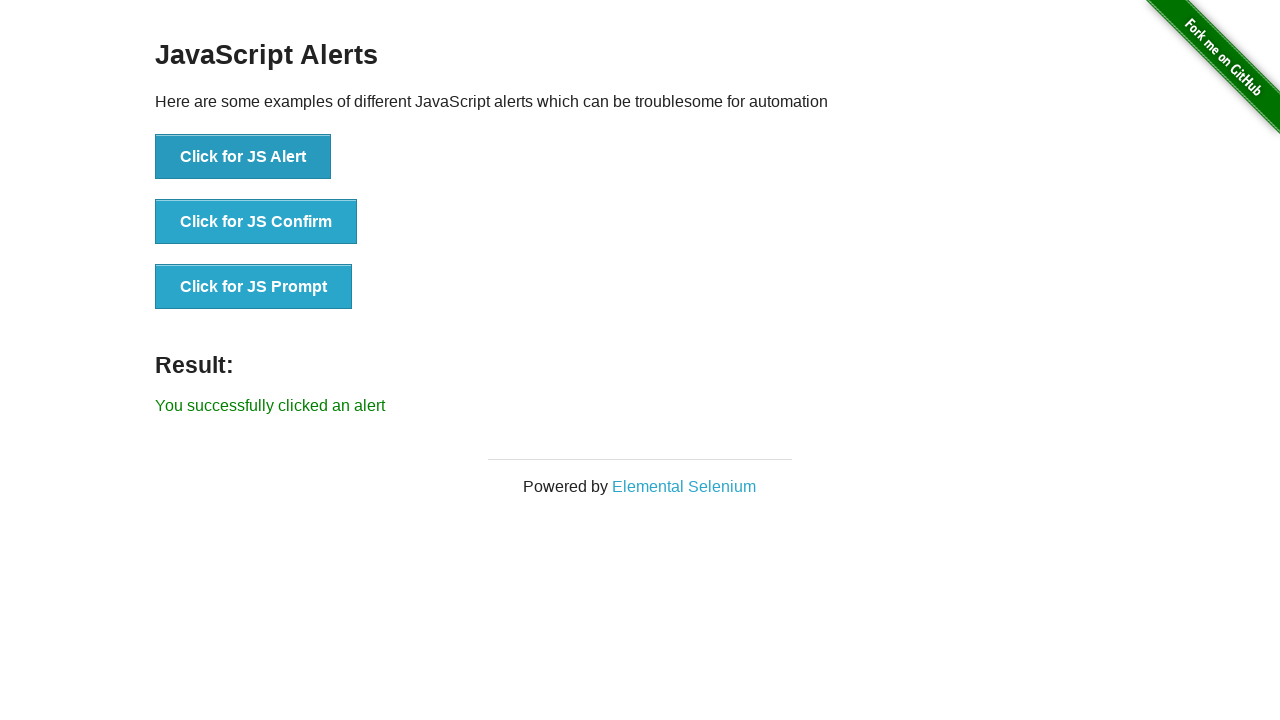

Set up dialog handler to accept alerts
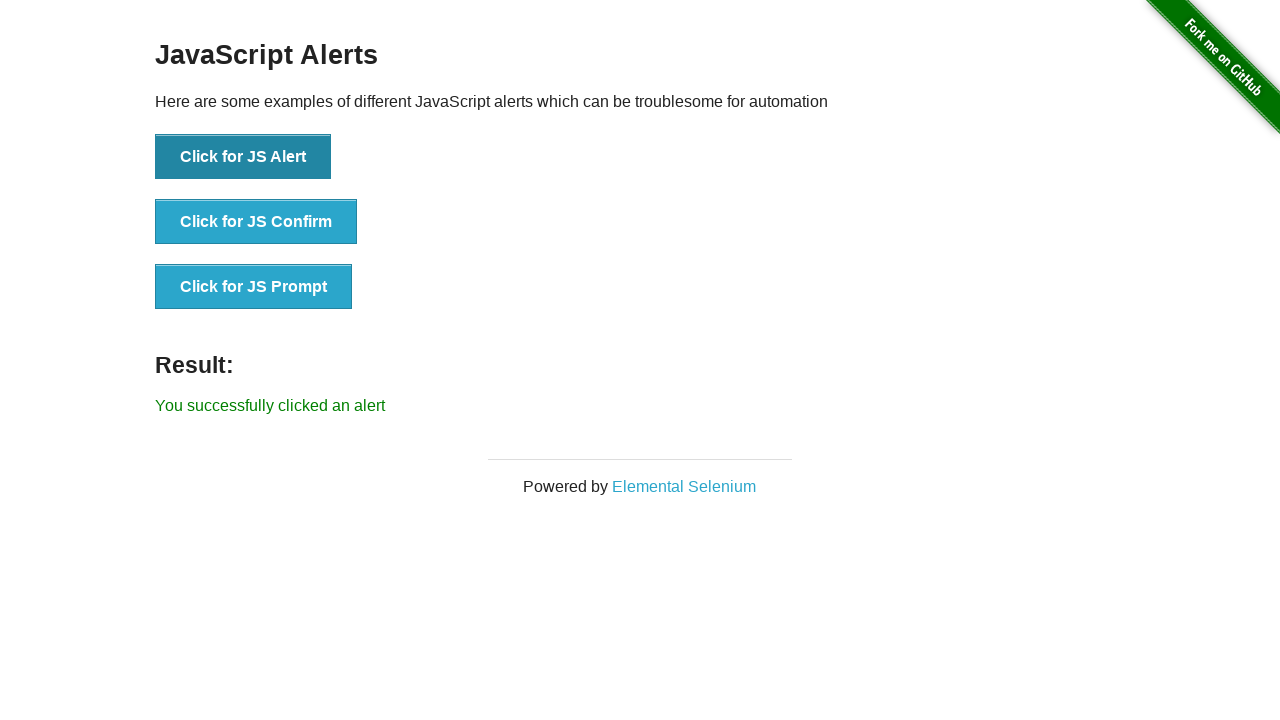

Verified success message appeared after accepting alert
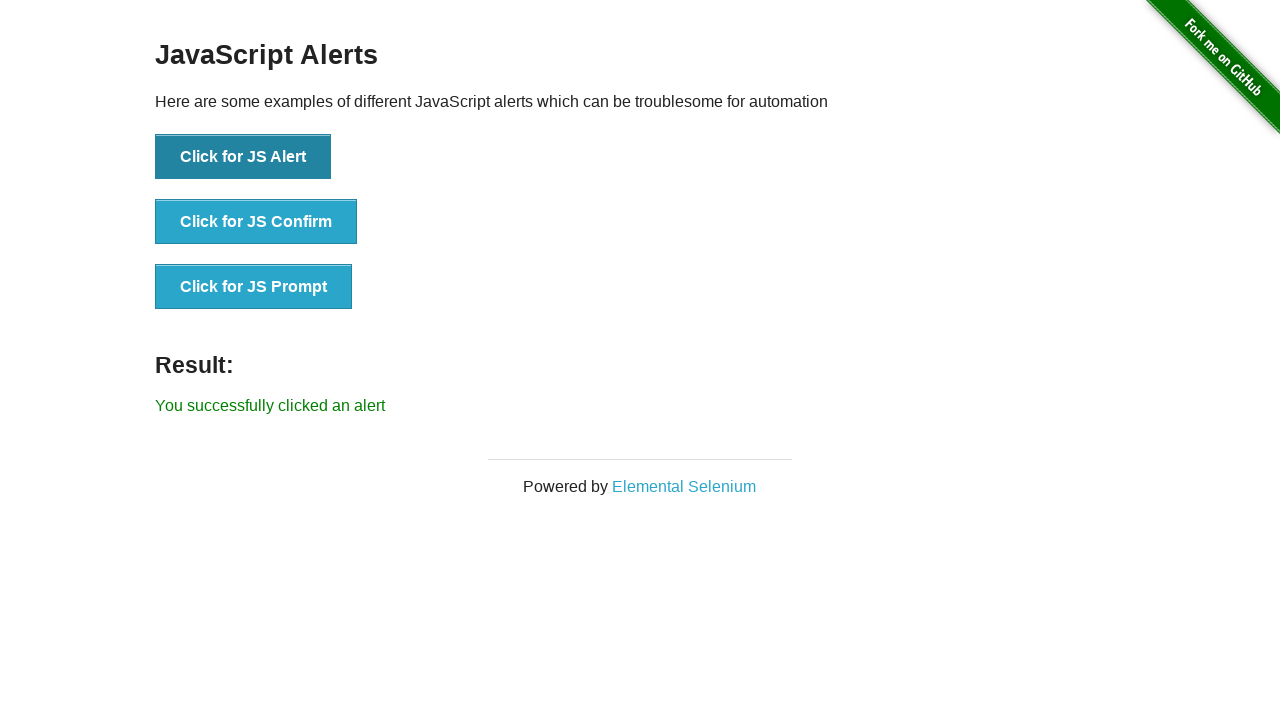

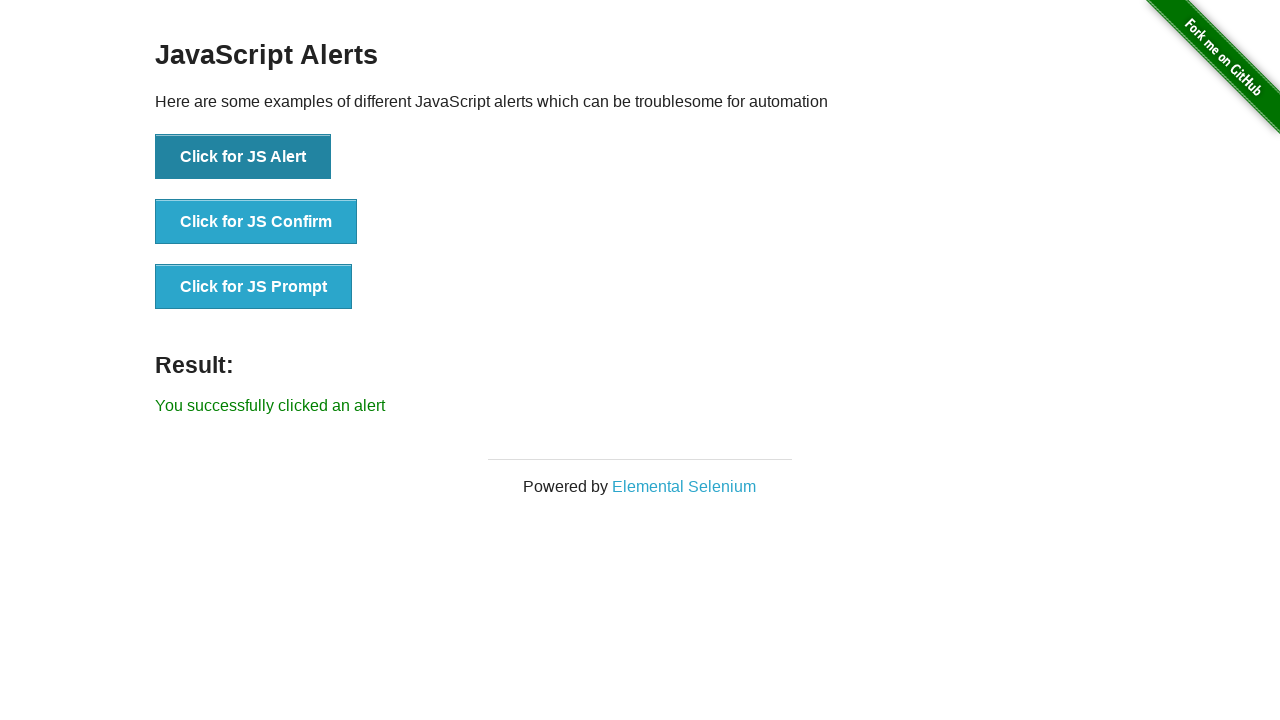